Tests navigation to A/B Testing page, verifies page titles, and uses browser back navigation to return to the home page

Starting URL: https://practice.cydeo.com

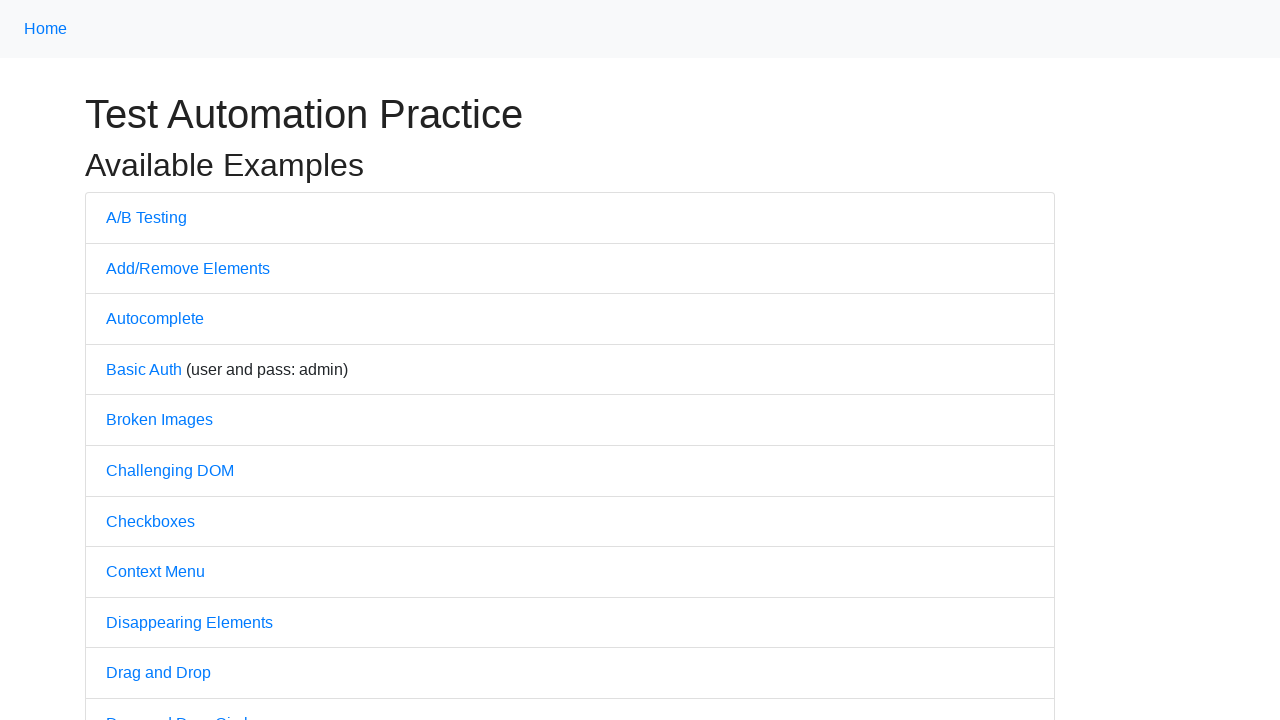

Clicked on A/B Testing link at (146, 217) on text=A/B Testing
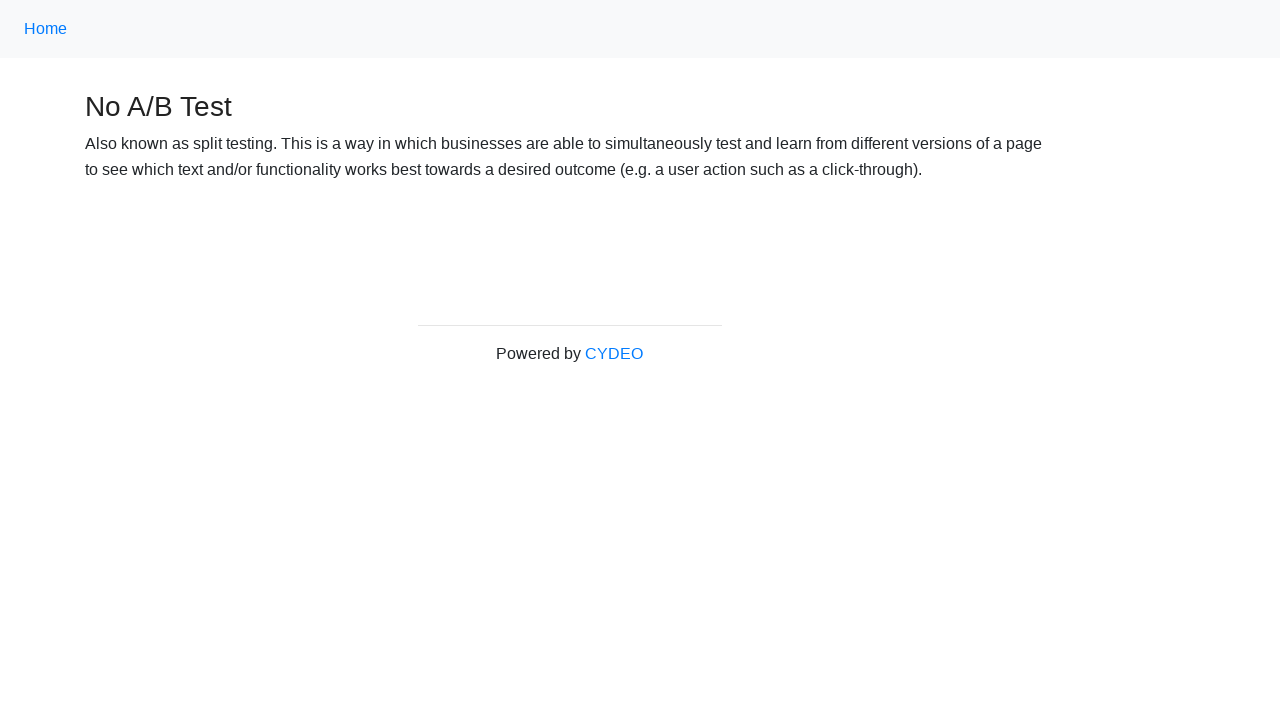

Verified A/B Testing page title is 'No A/B Test'
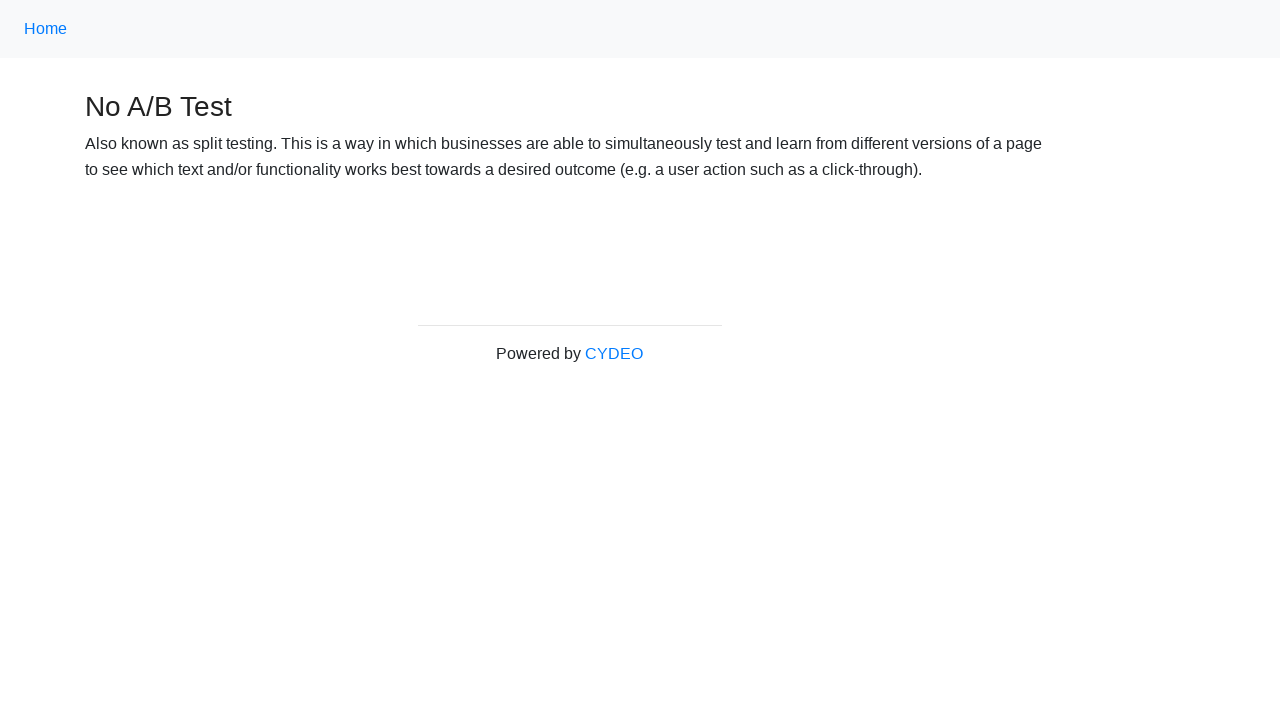

Navigated back to home page using browser back button
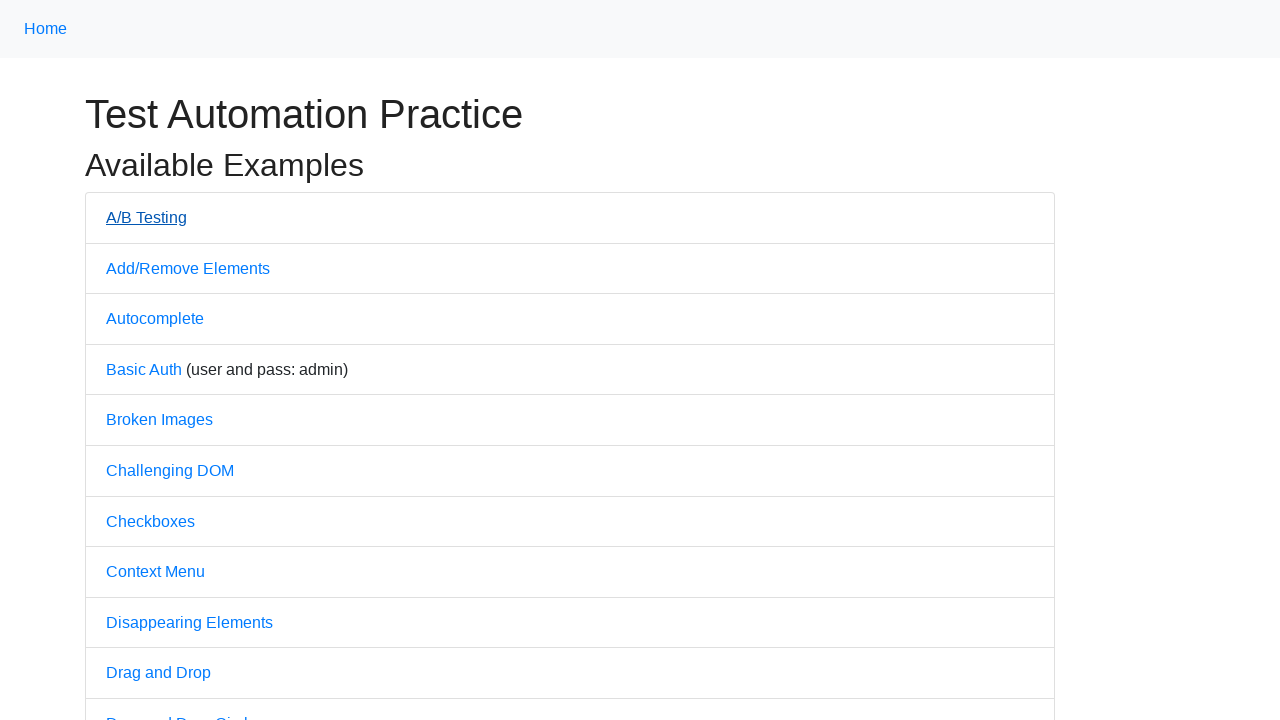

Verified home page title is 'Practice'
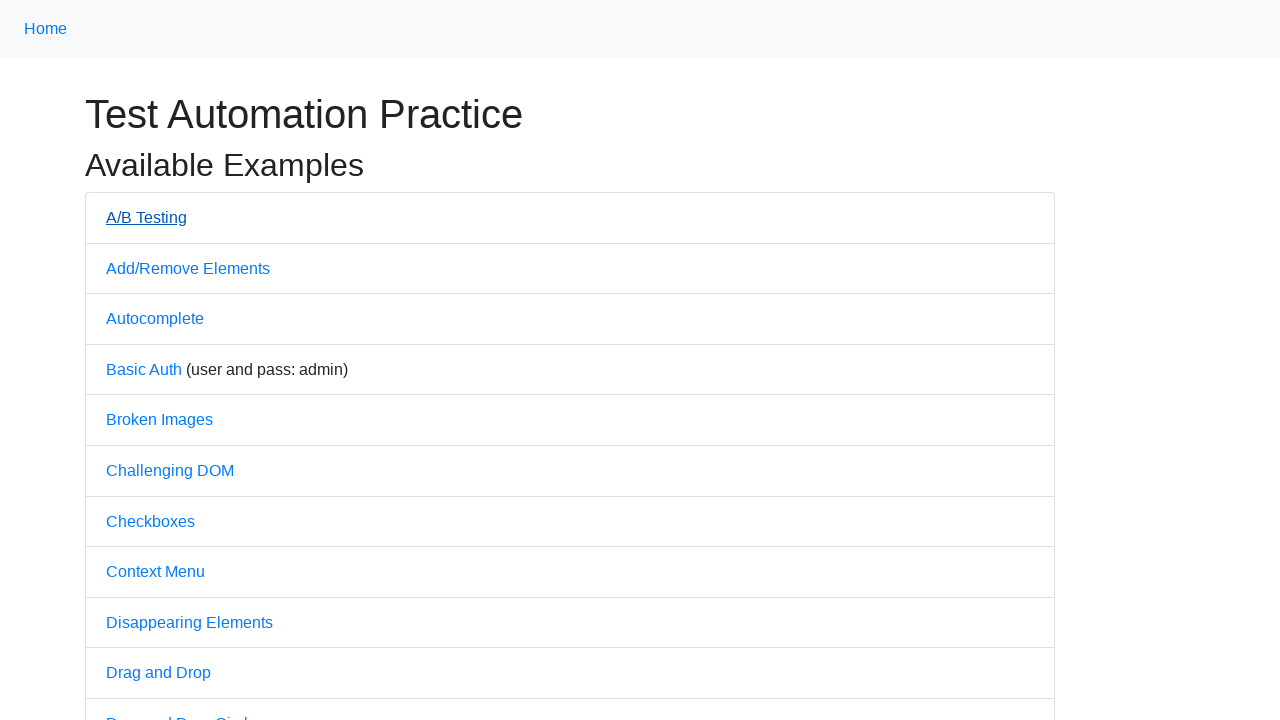

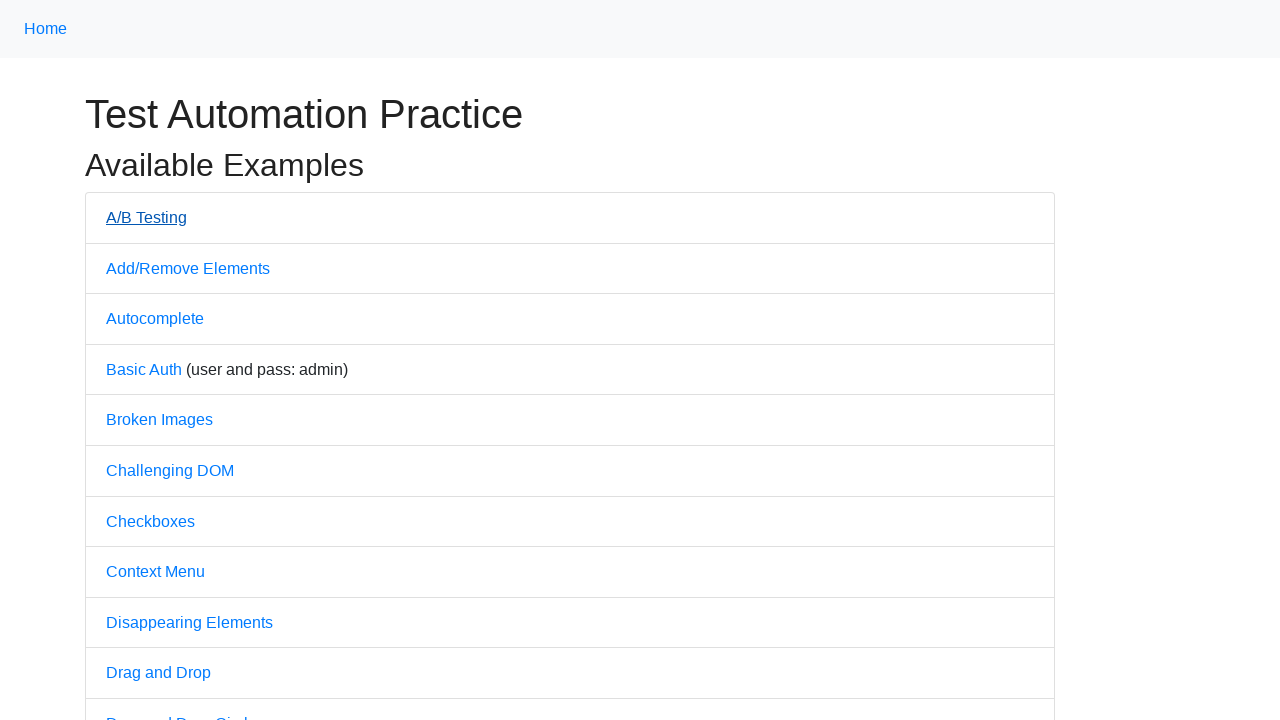